Tests browser window handling by opening new windows through button clicks, switching between windows, verifying content in the new window, and returning to the parent window

Starting URL: https://demoqa.com/browser-windows

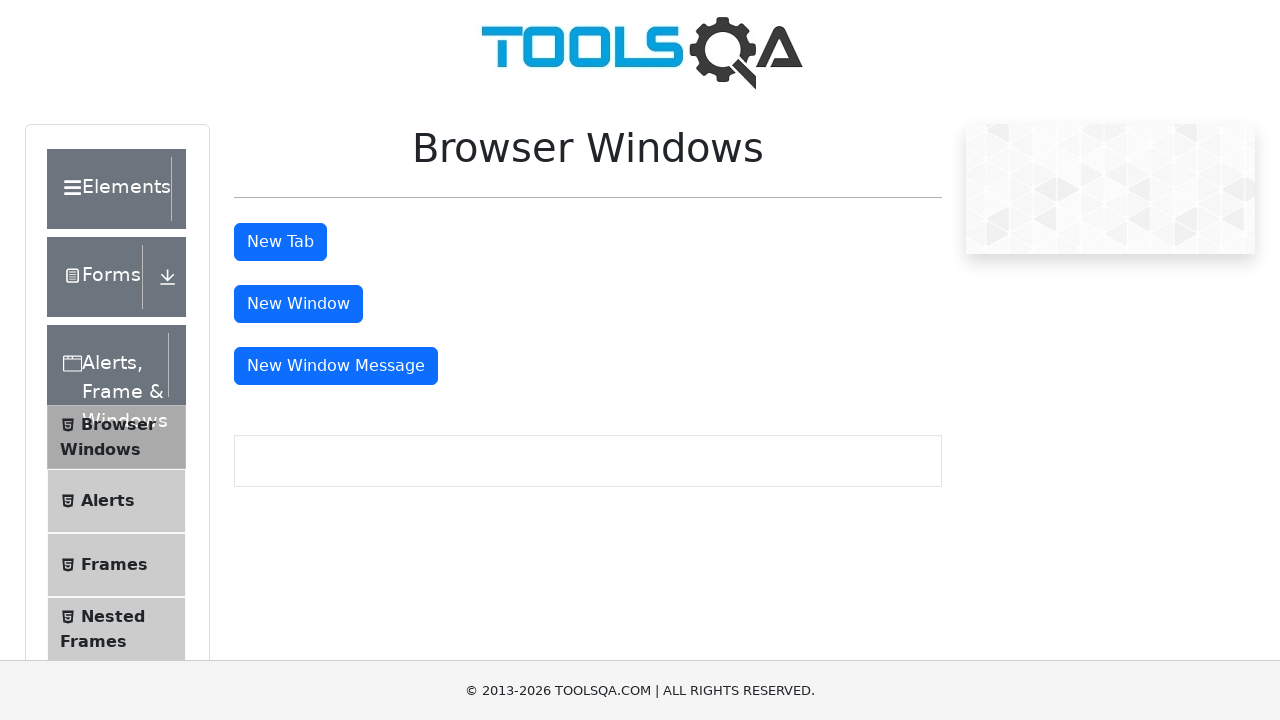

Clicked button to open new window at (298, 304) on #windowButton
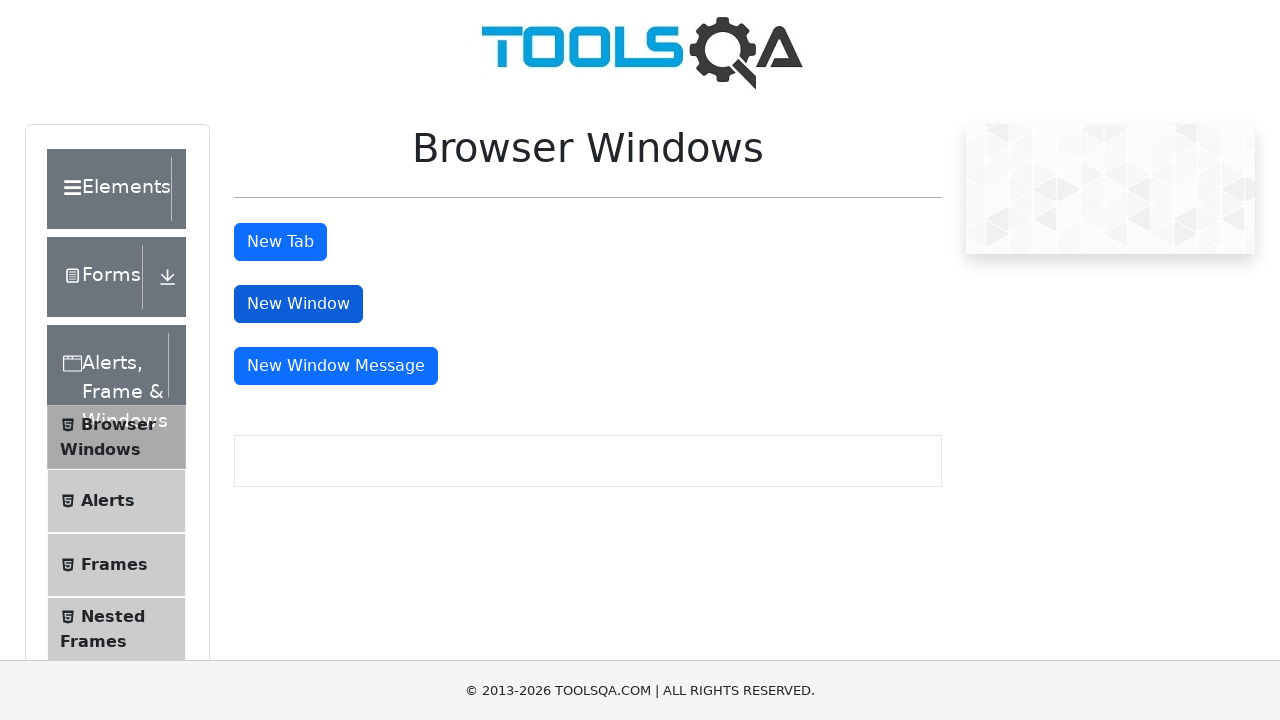

Retrieved all open pages/windows from context
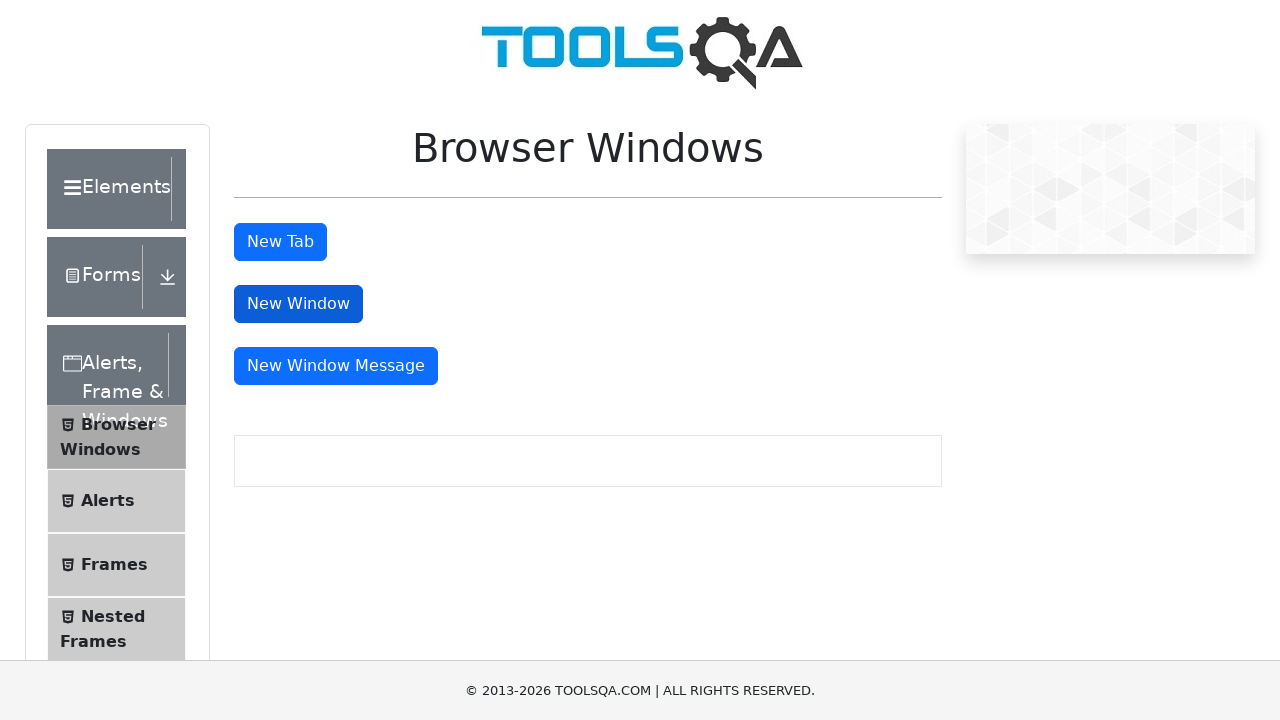

Switched to newly opened window
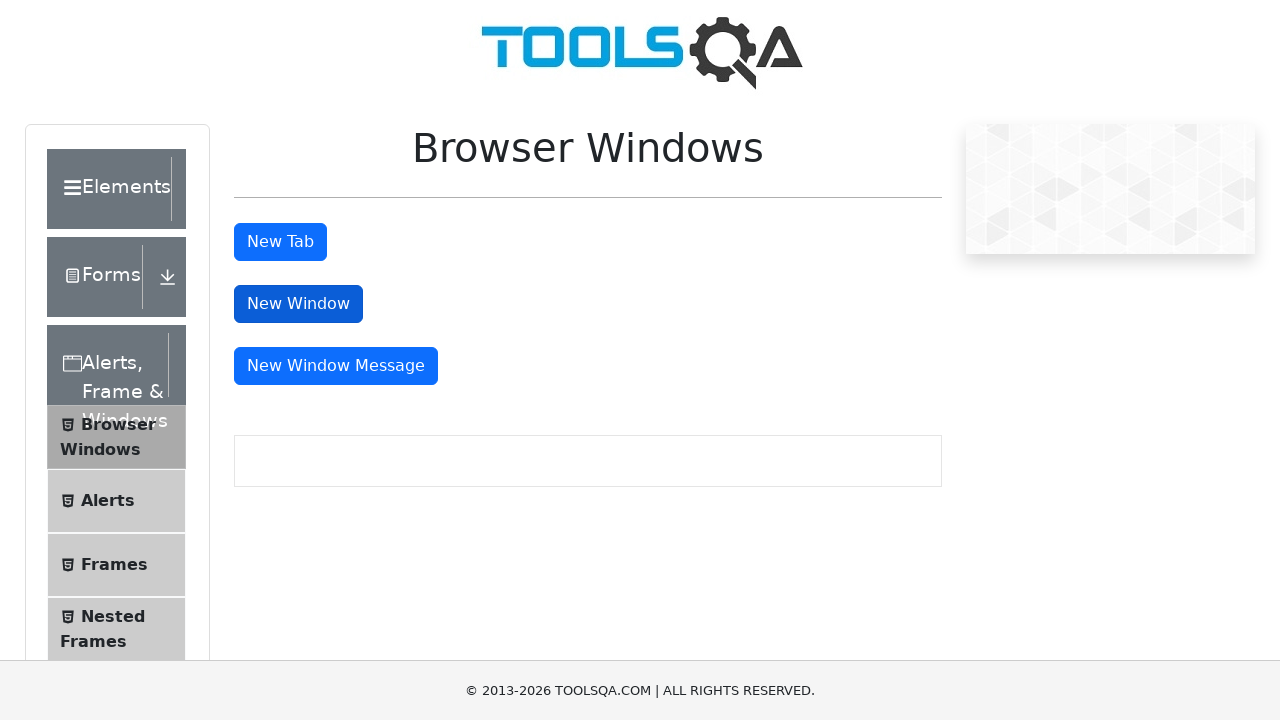

Waited for sample heading element to load in new window
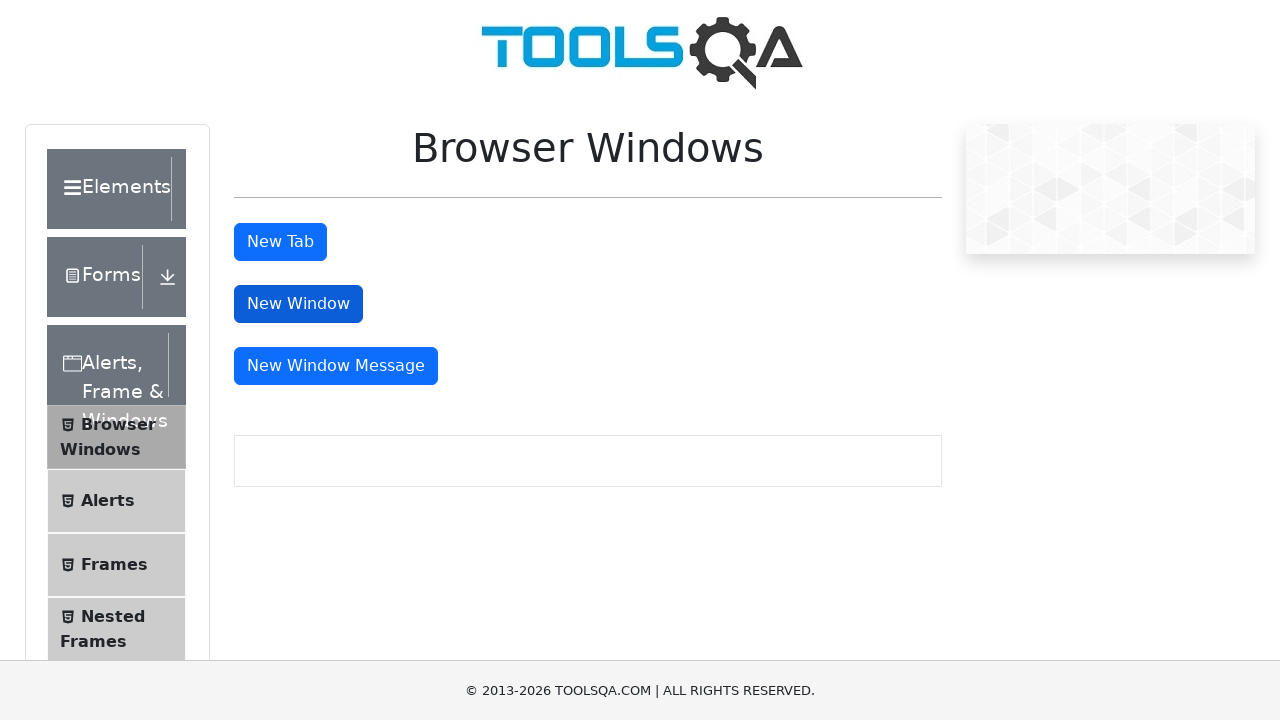

Retrieved heading text from new window
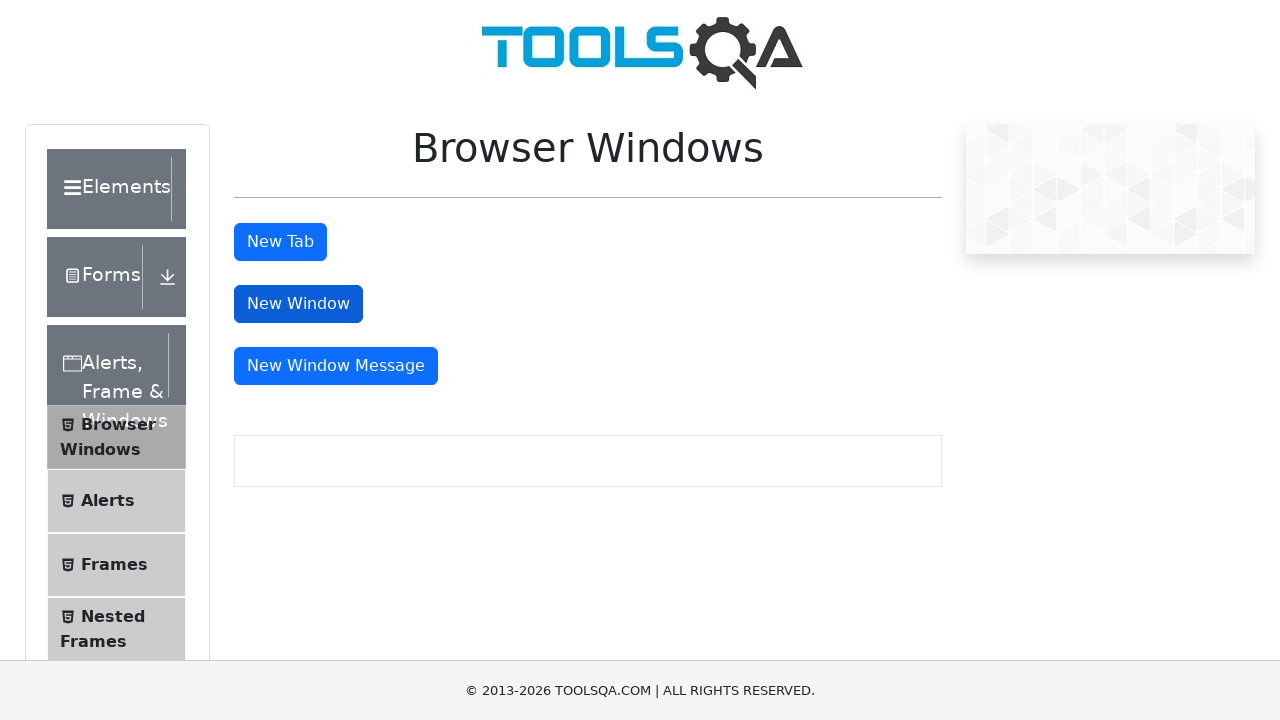

Verified heading text: 'This is a sample page' matches expected text
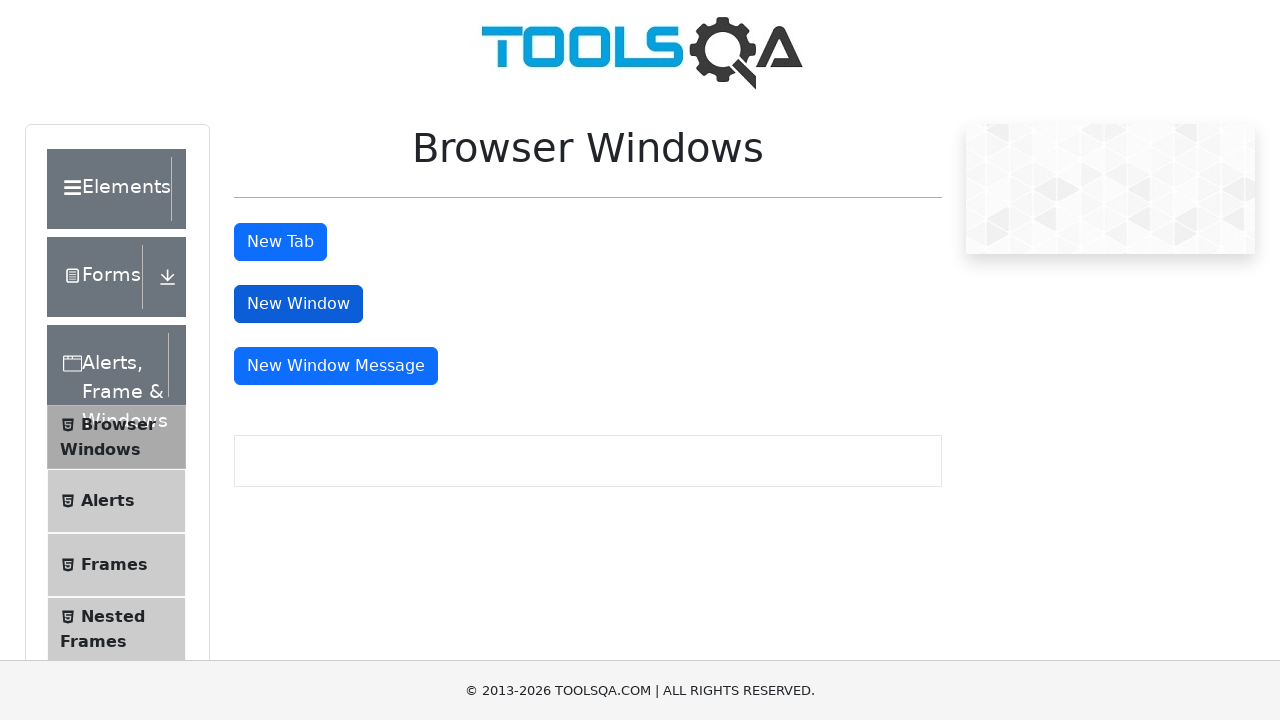

Closed the new window
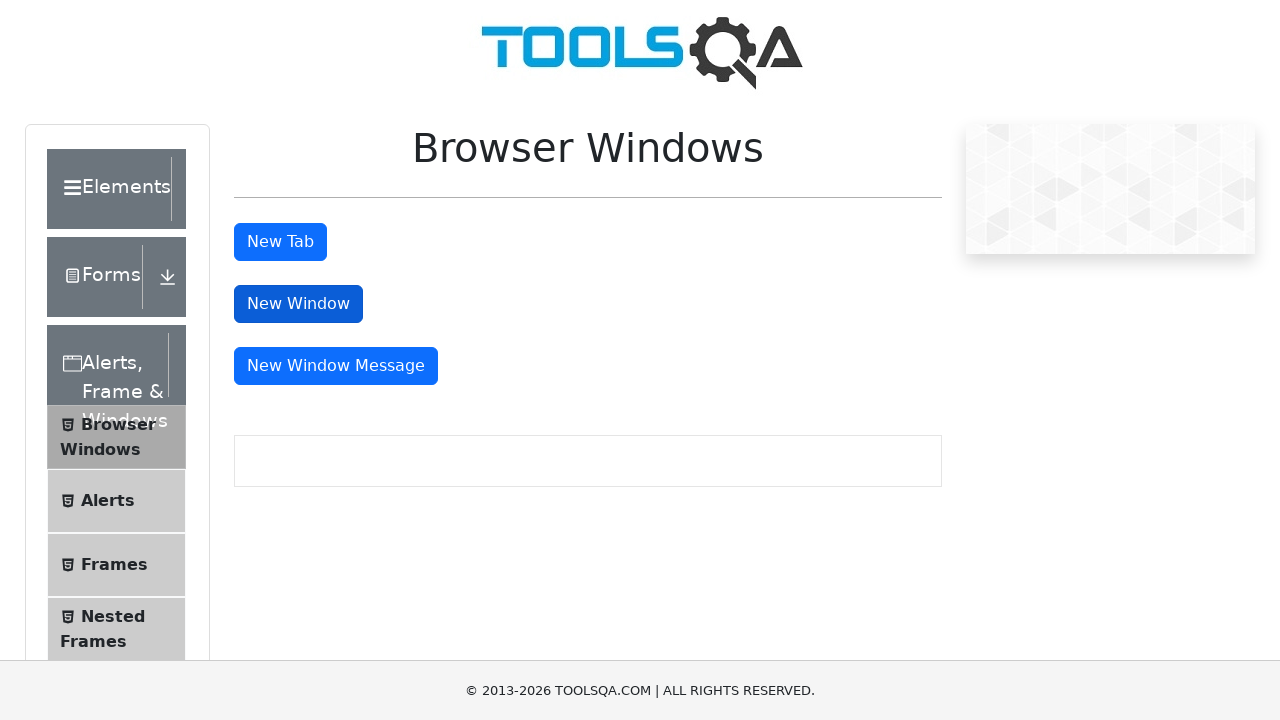

Clicked tab button to open another window/tab from parent window at (280, 242) on #tabButton
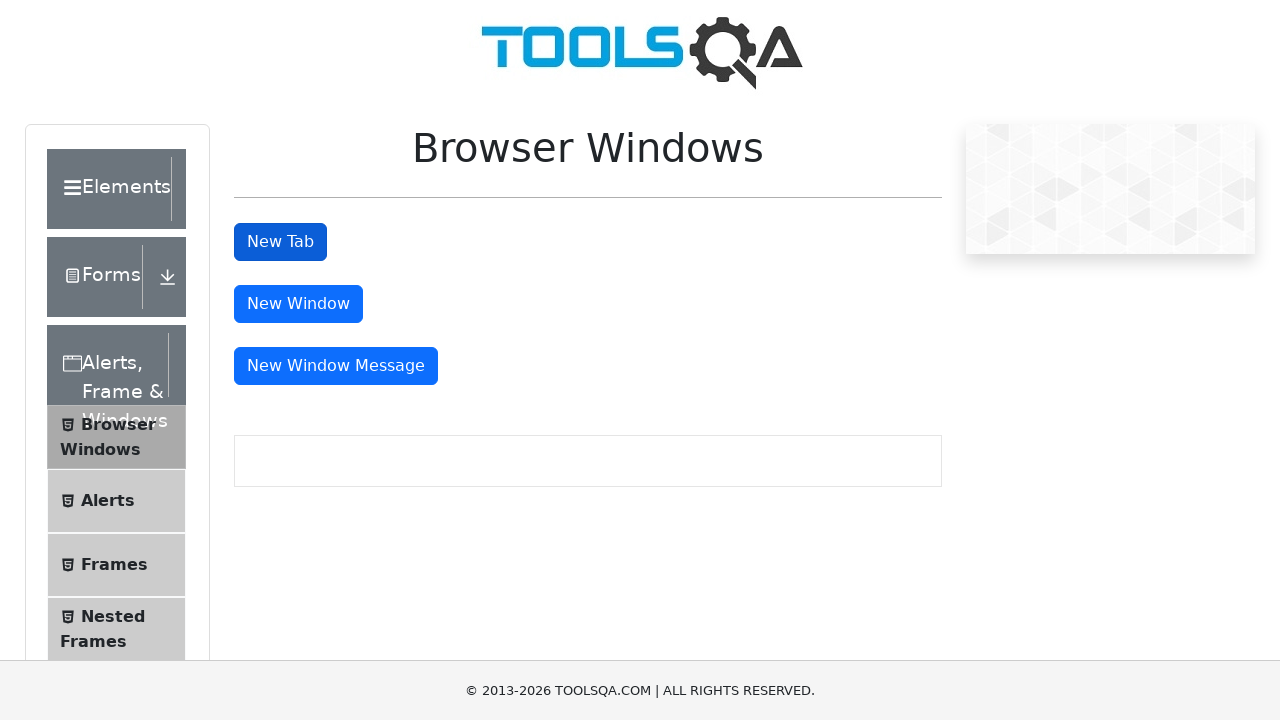

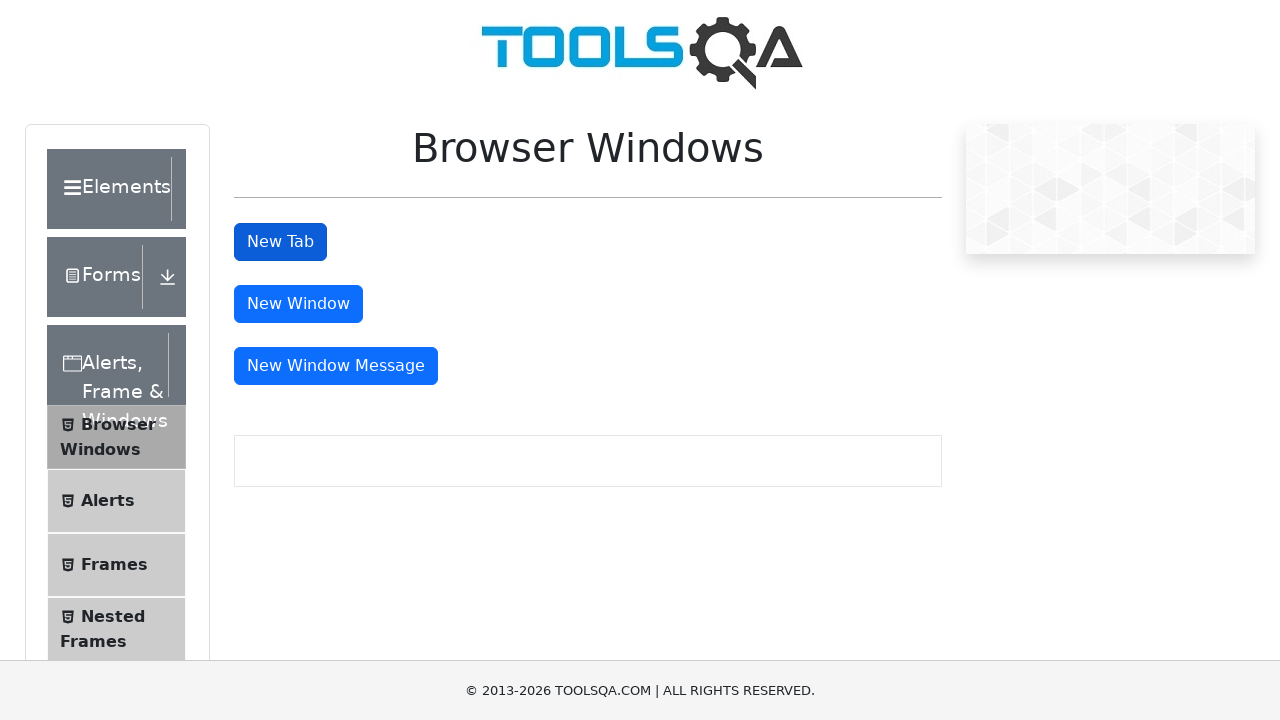